Tests the comment textarea functionality by entering a random comment and verifying it was correctly entered

Starting URL: https://saucelabs.com/test/guinea-pig

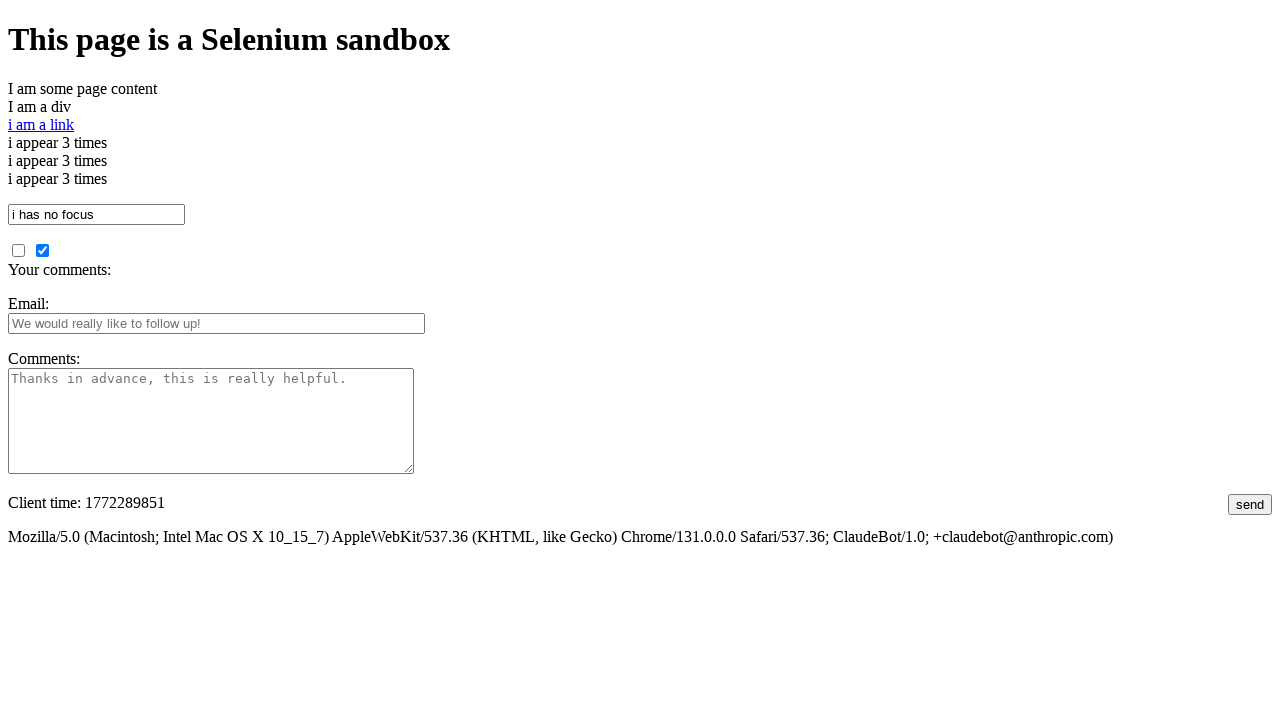

Filled comment textarea with random UUID: d027a0f5-2bc2-4693-9cb7-fbe69008289b on textarea#comments
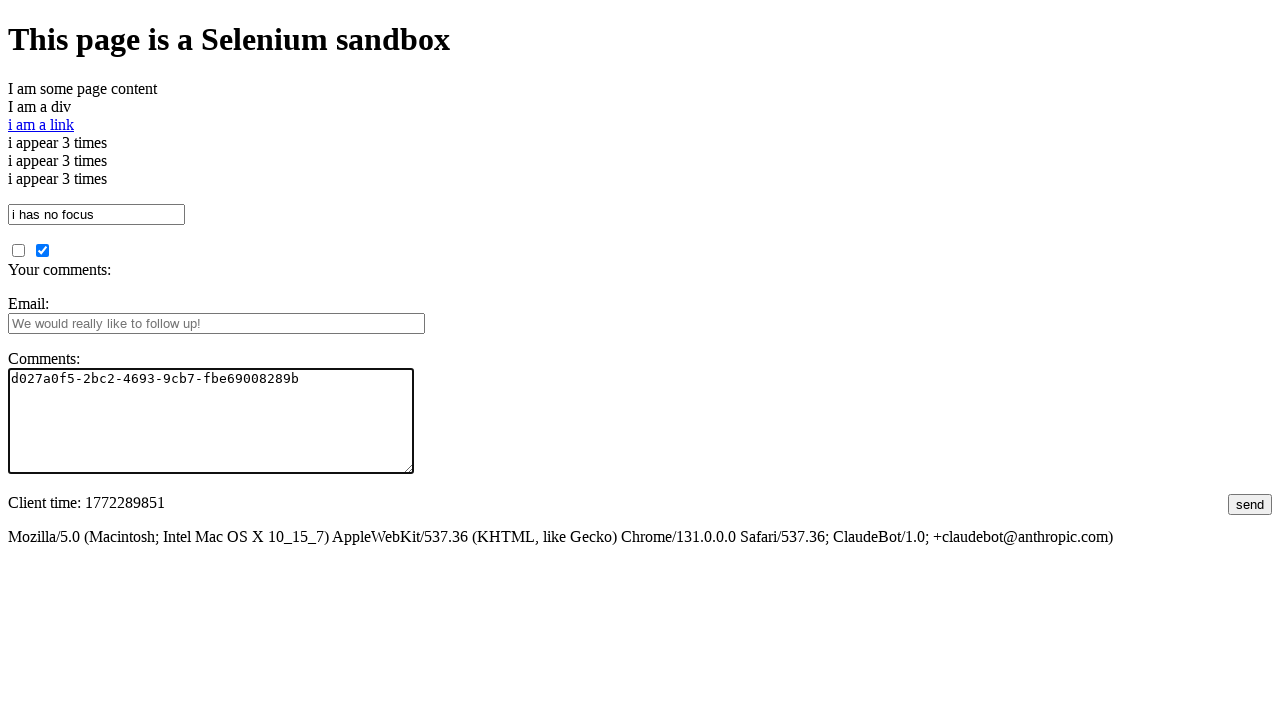

Verified that comment textarea contains the correct text
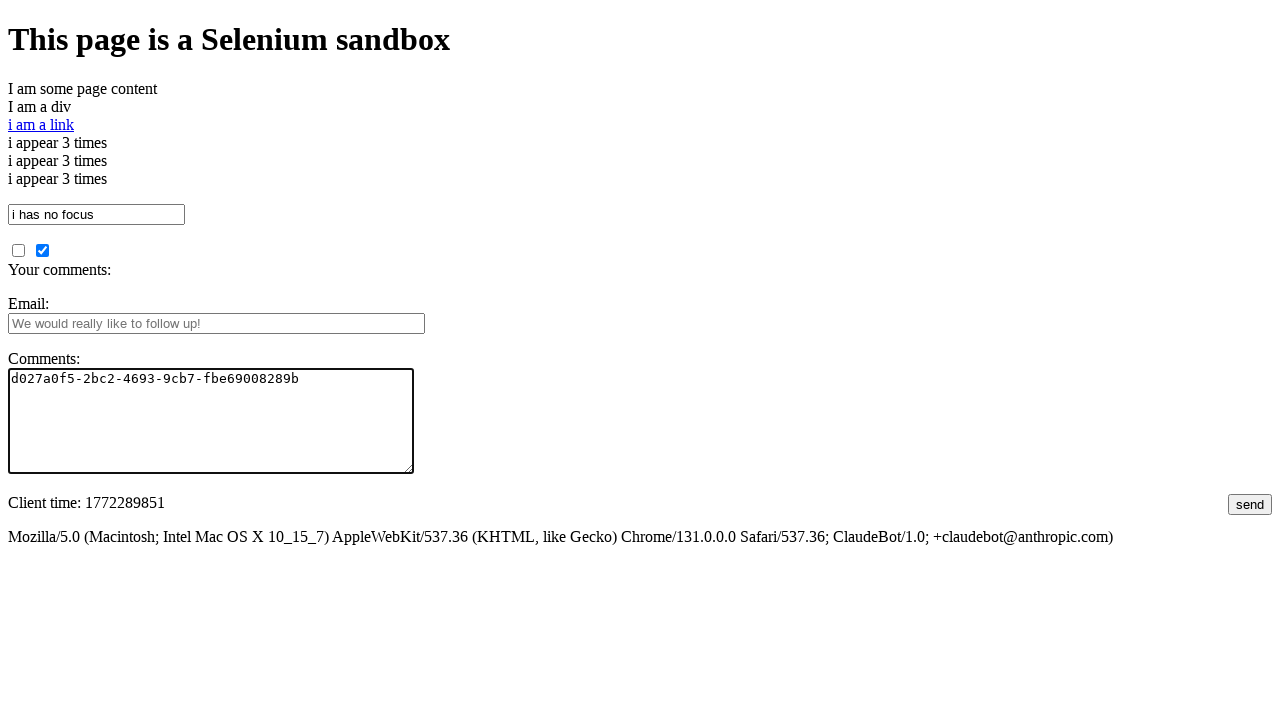

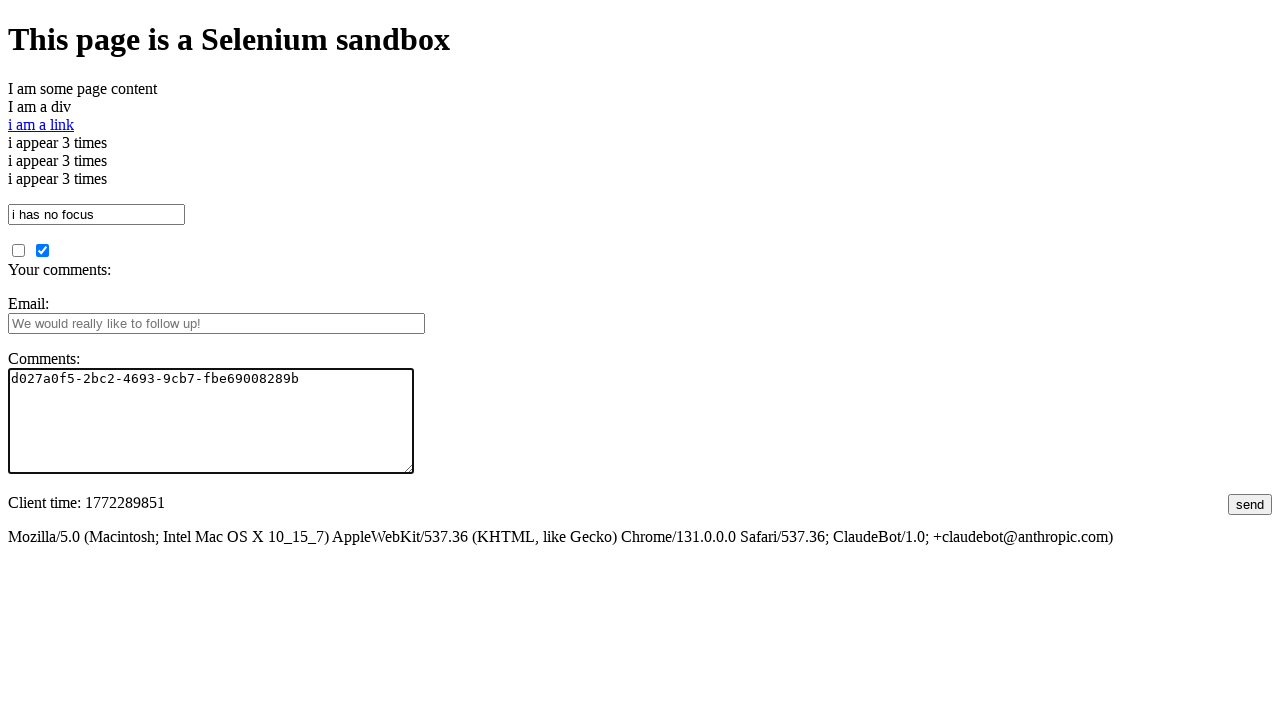